Tests resizable element functionality by clicking and dragging the resize handle to expand the element

Starting URL: https://demoqa.com/resizable

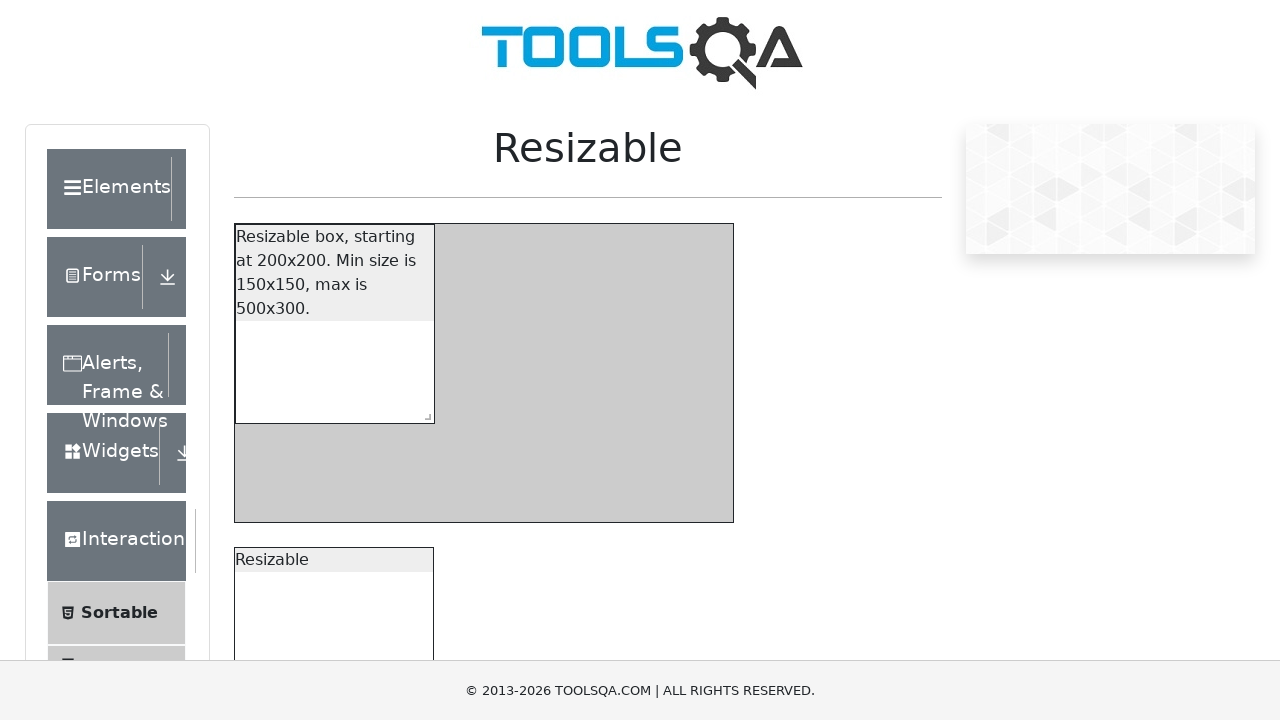

Located the resize handle element
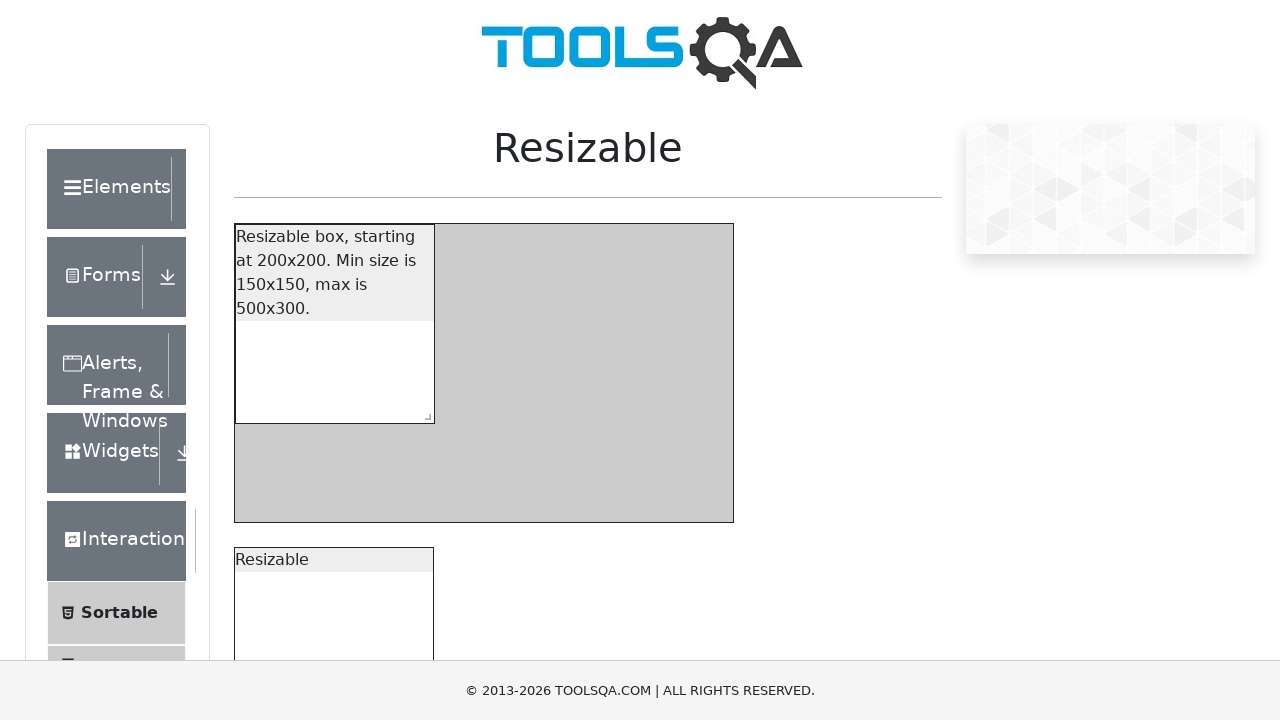

Retrieved bounding box coordinates of the resize handle
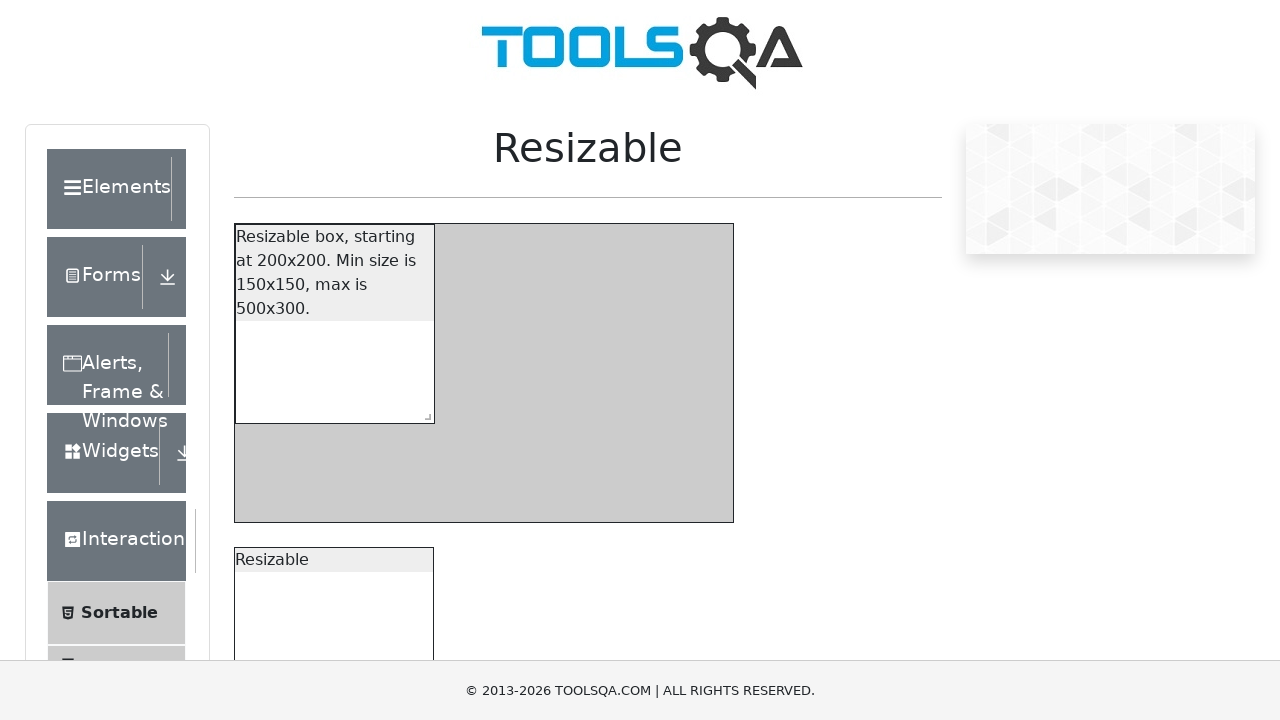

Moved mouse to center of resize handle at (424, 413)
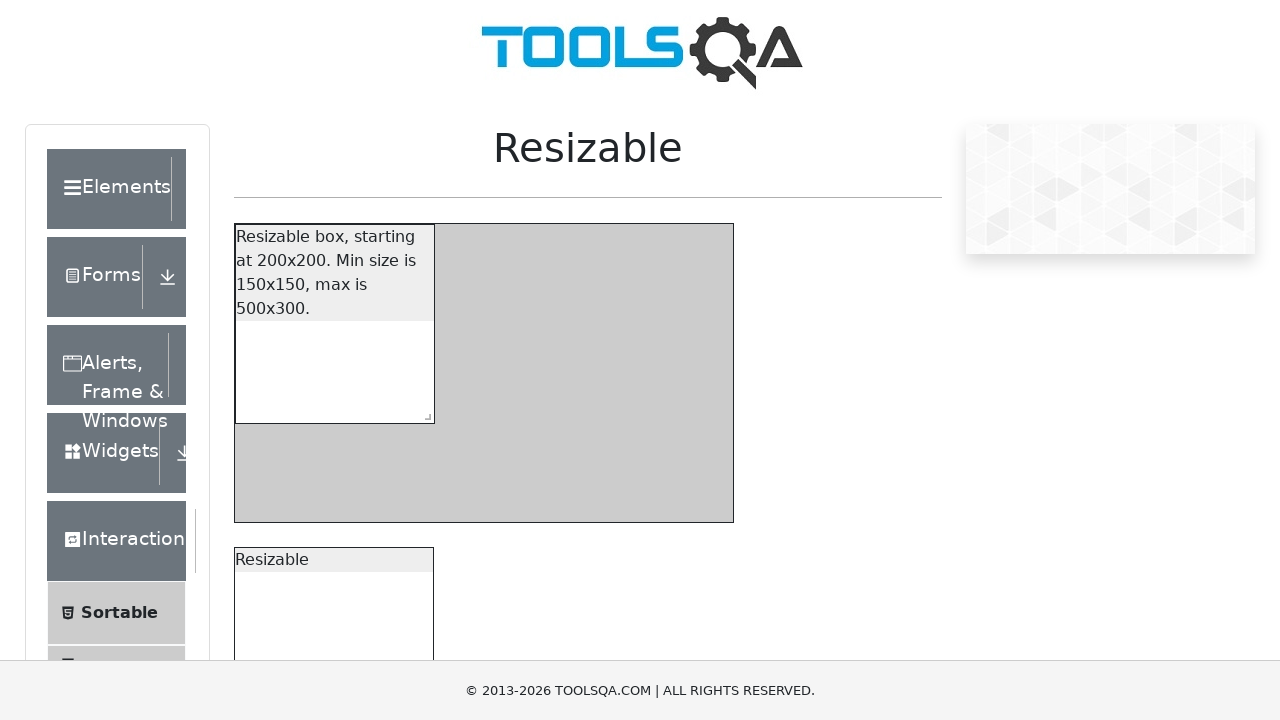

Pressed mouse button down on resize handle at (424, 413)
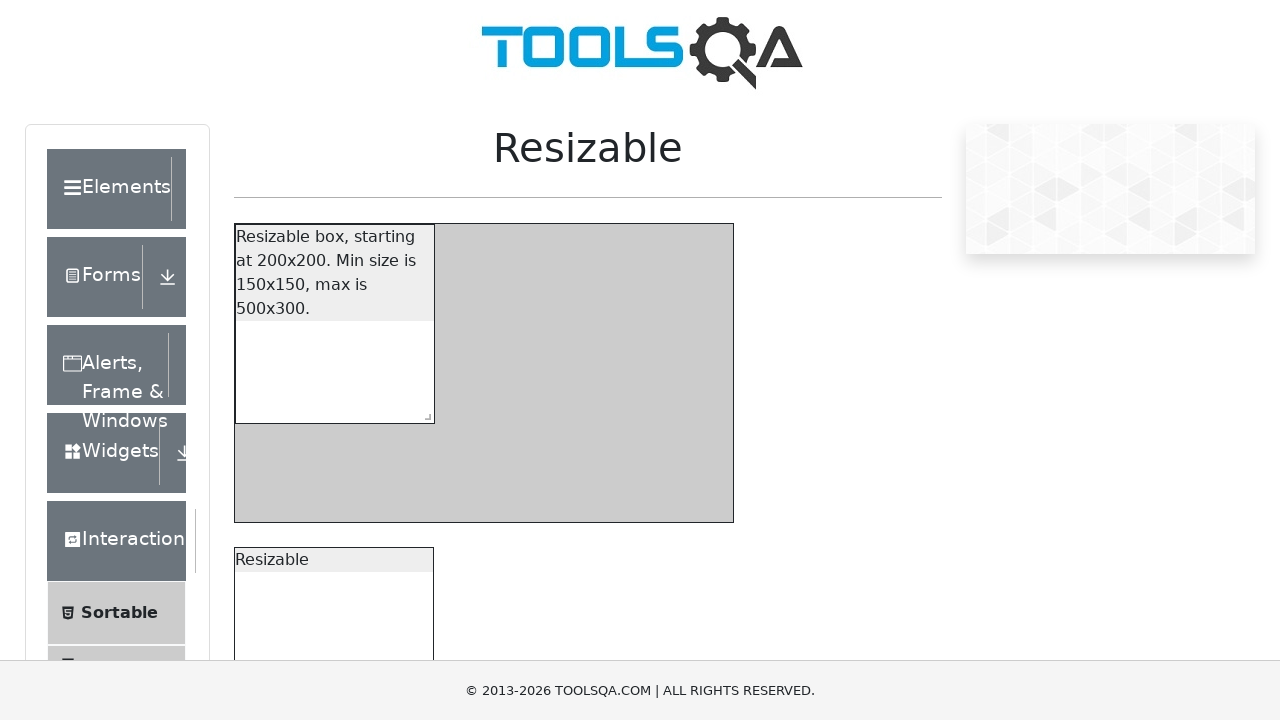

Dragged resize handle 50px right and 50px down at (474, 463)
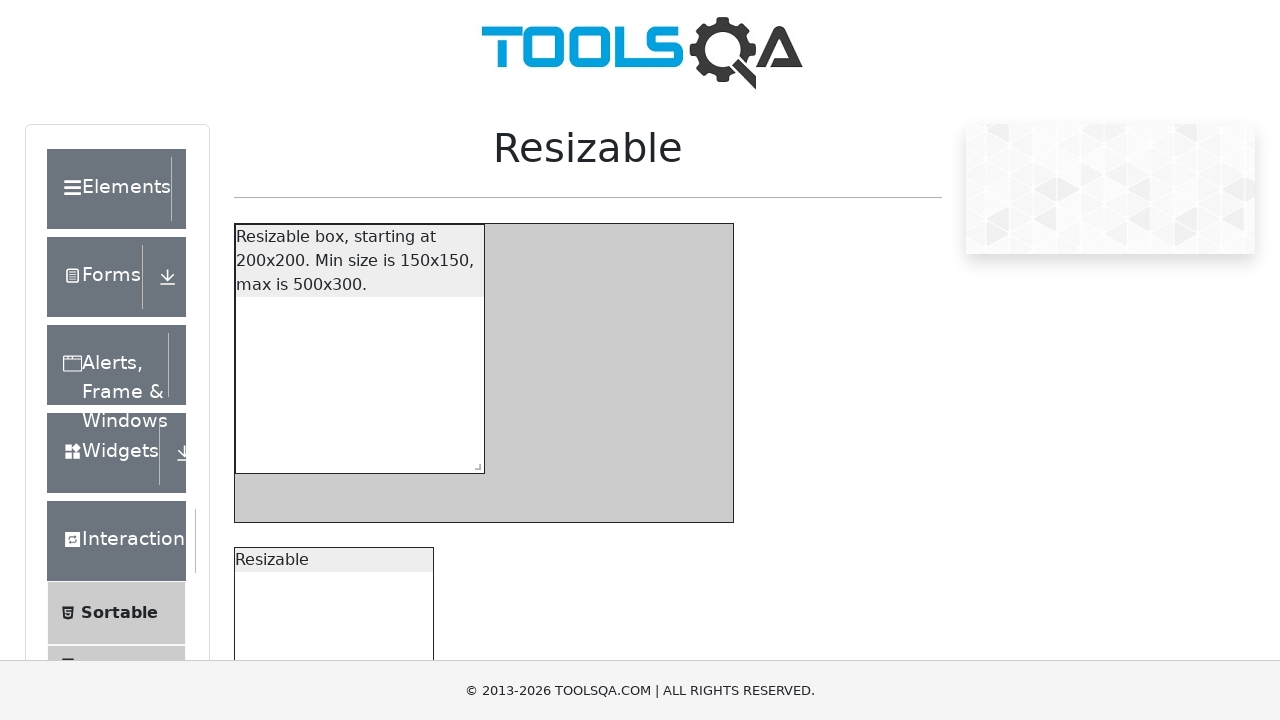

Released mouse button to complete resize operation at (474, 463)
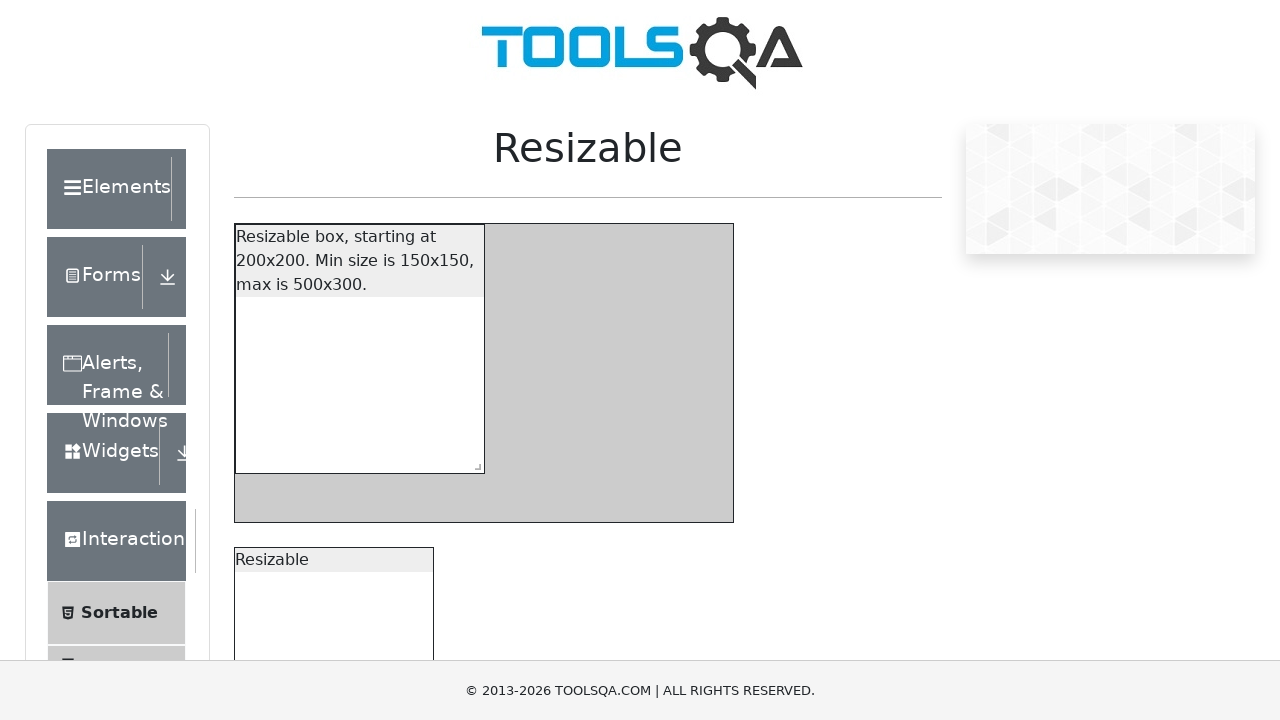

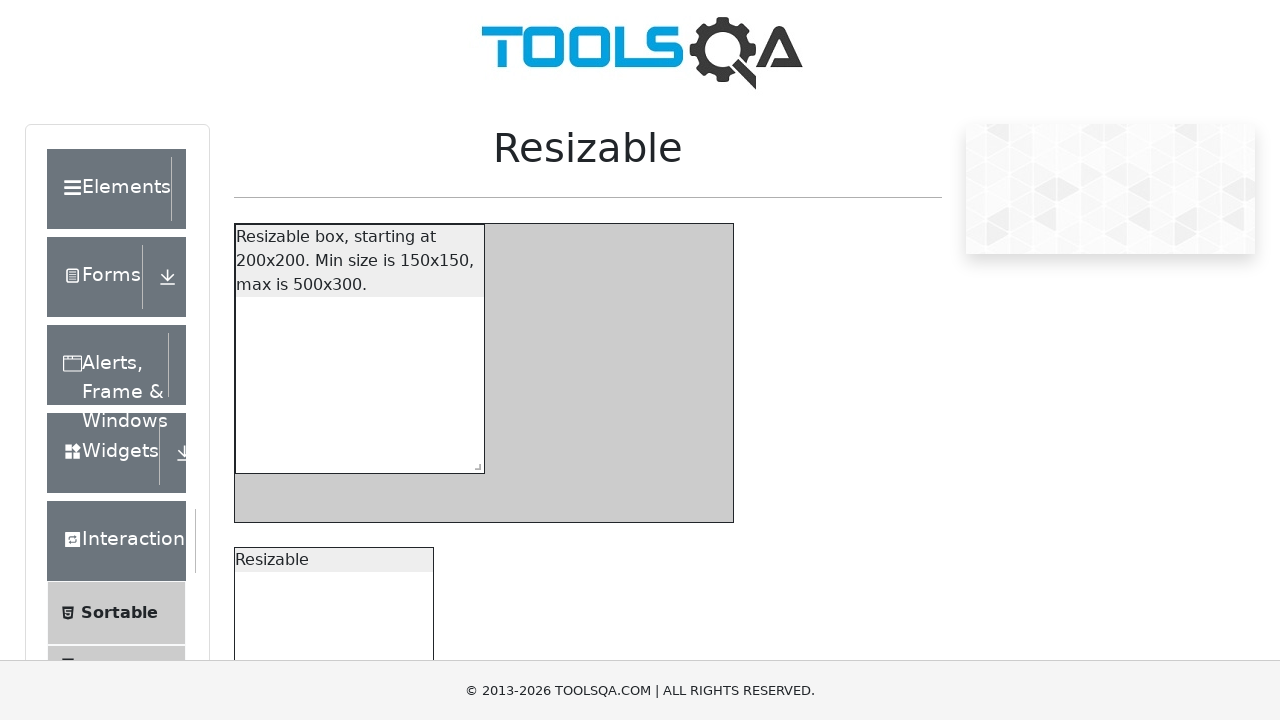